Tests dropdown selection functionality by selecting country options using different methods (index, visible text, and value)

Starting URL: https://www.globalsqa.com/demo-site/select-dropdown-menu/

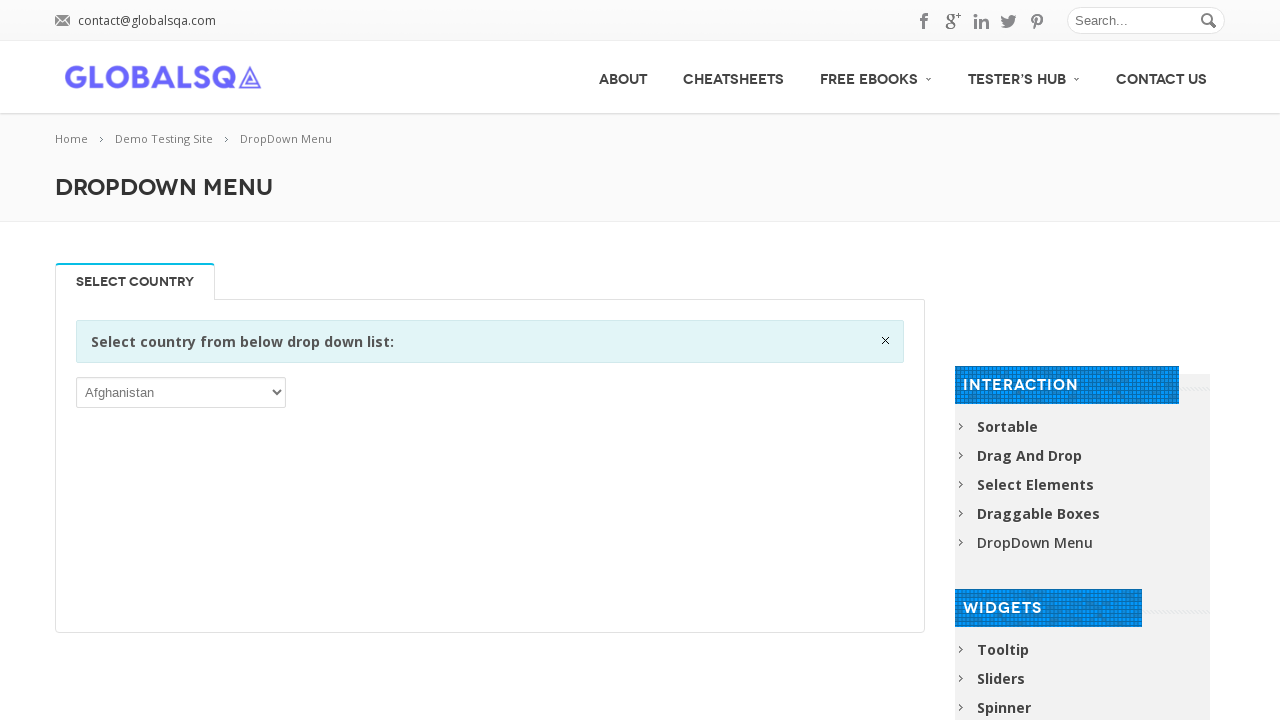

Located the country dropdown select element
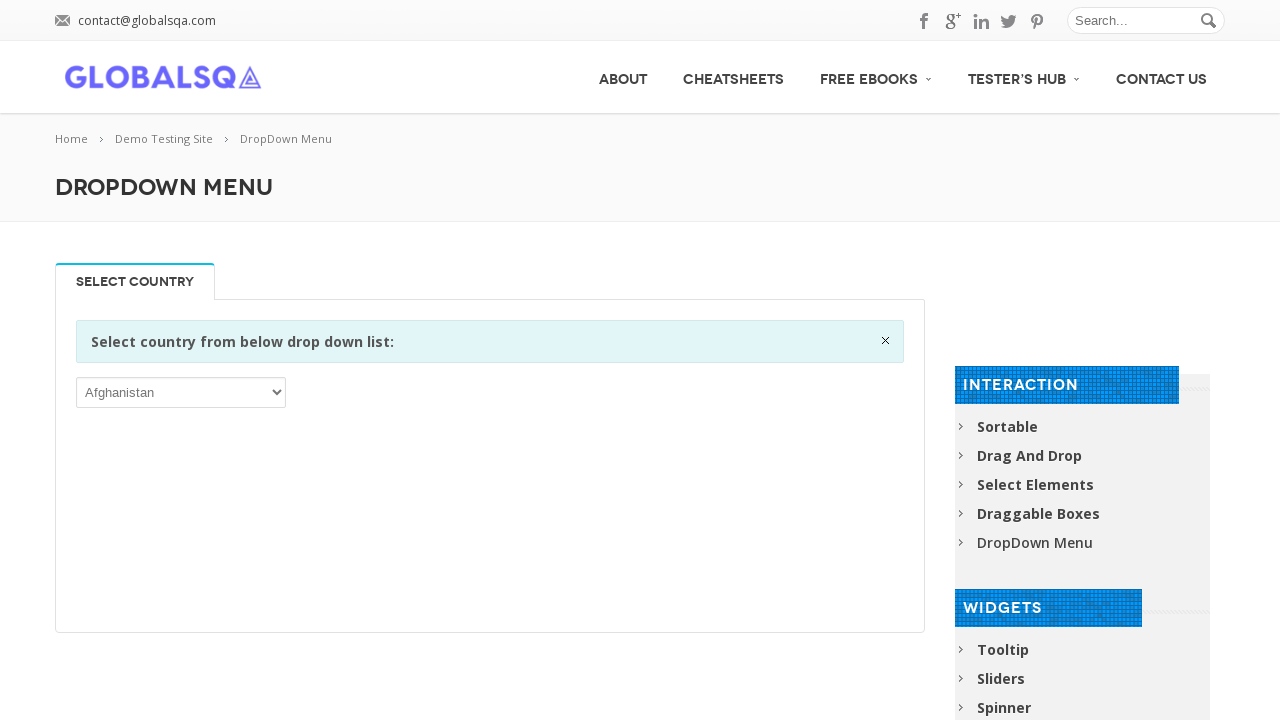

Selected country dropdown option by index 7 on select >> nth=0
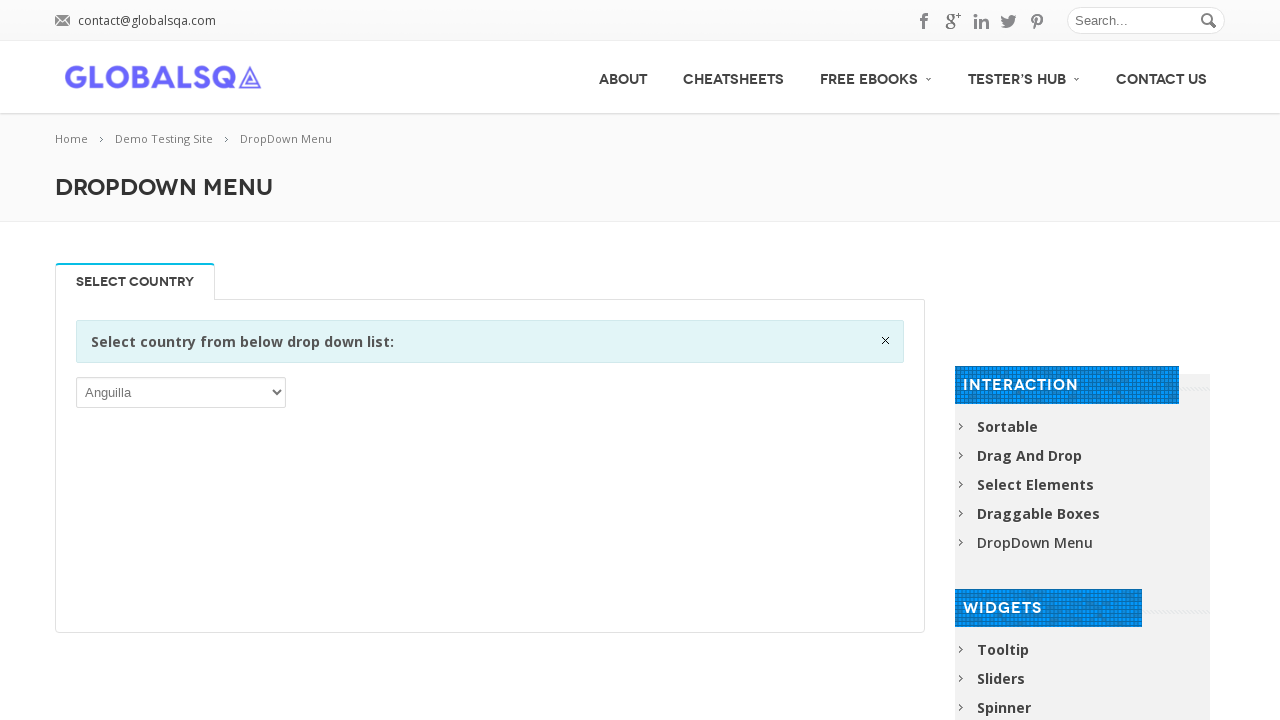

Clicked on the country dropdown to open it at (181, 392) on select >> nth=0
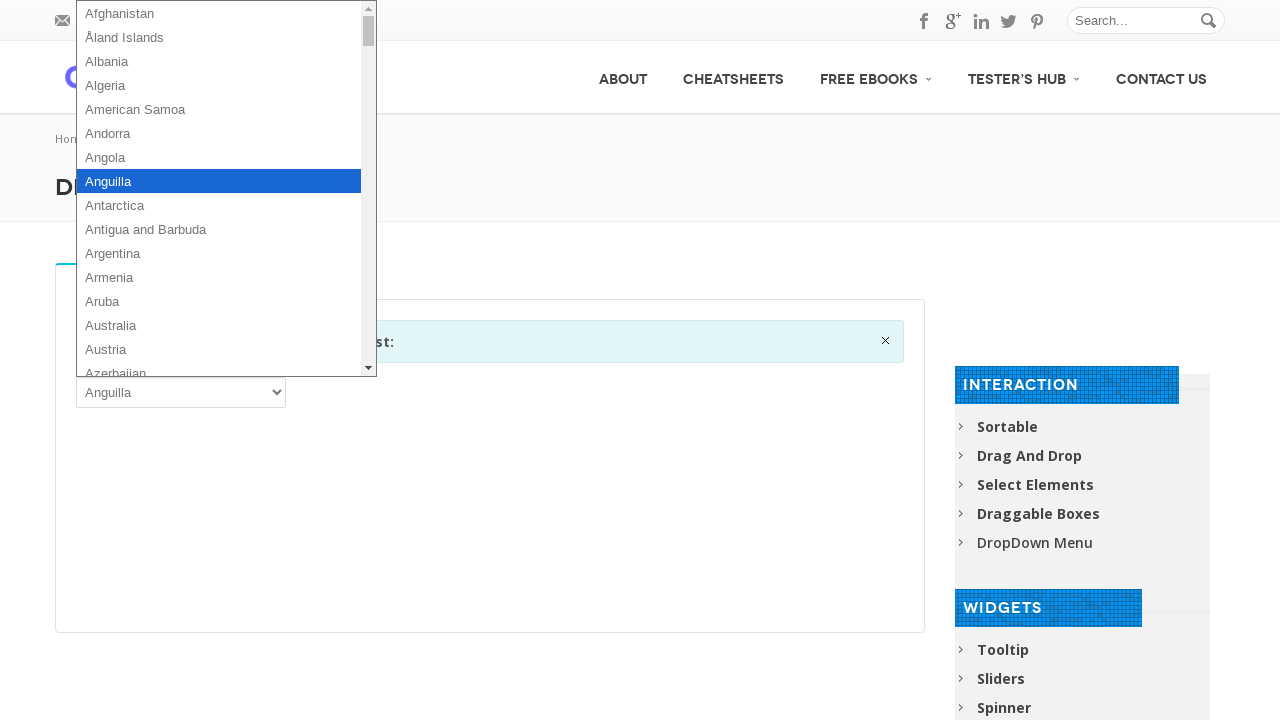

Selected 'India' from dropdown by visible text on select >> nth=0
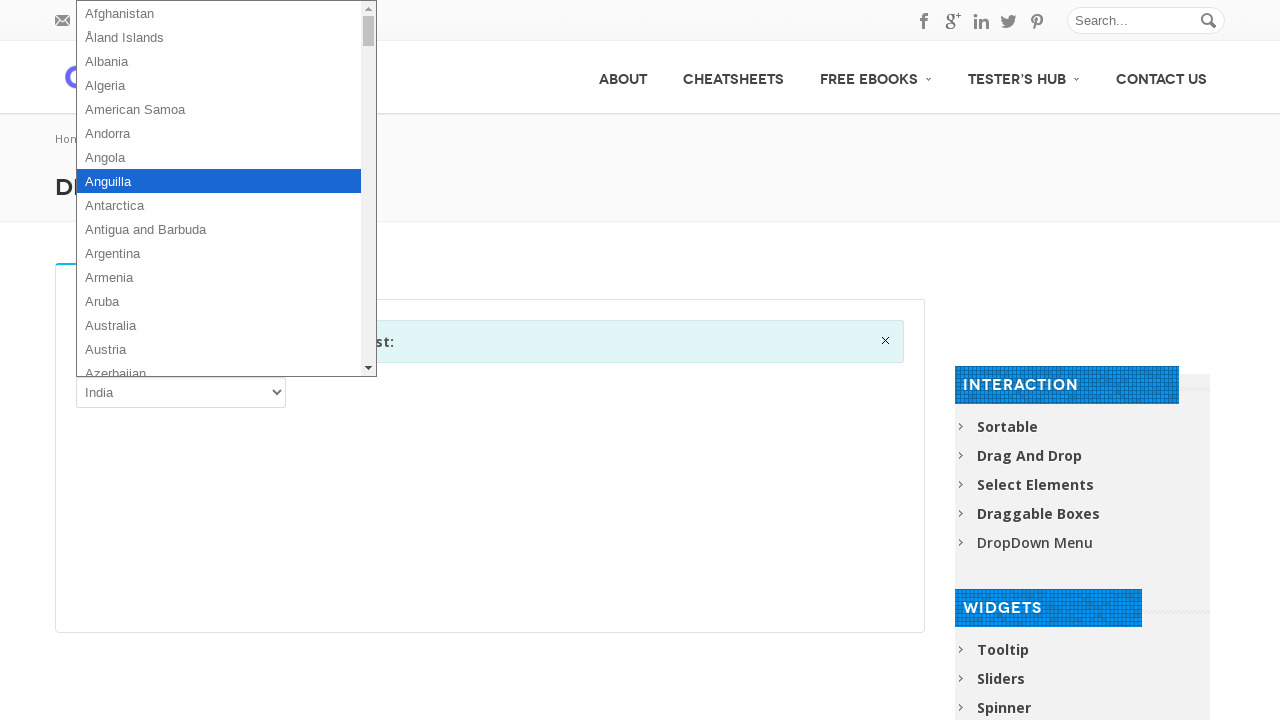

Selected country option with value 'FJI' (Fiji) on select >> nth=0
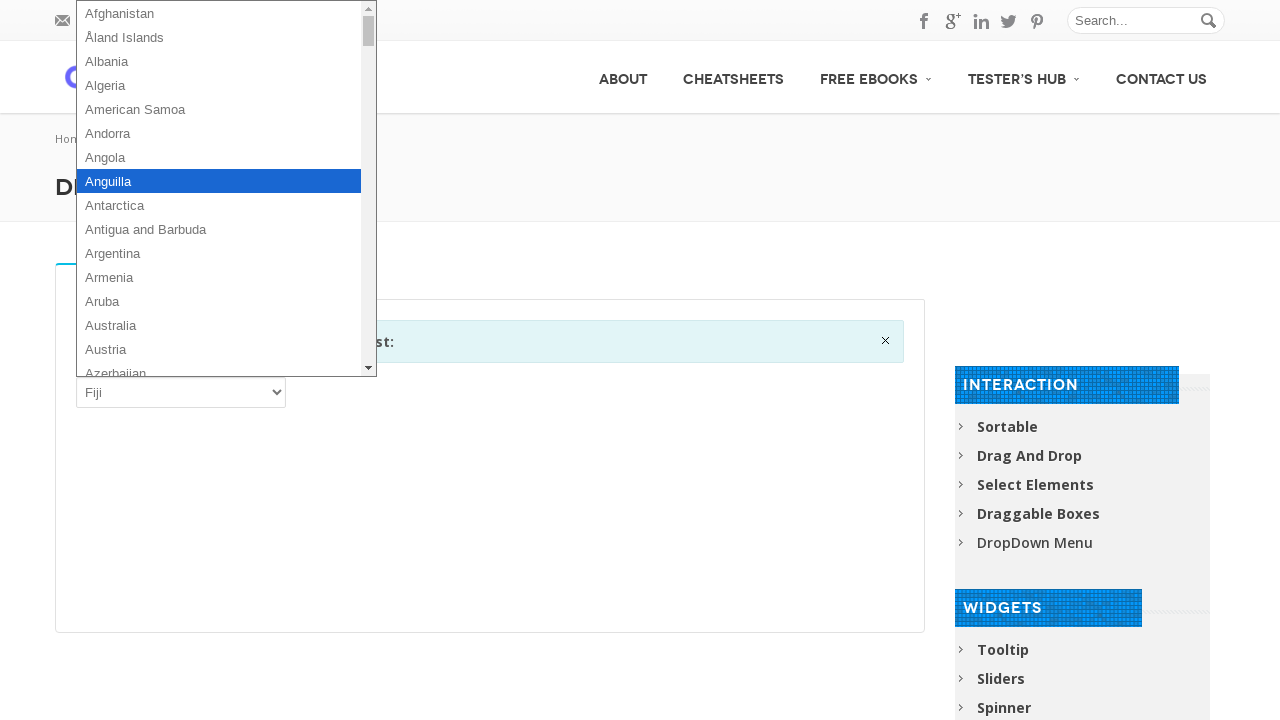

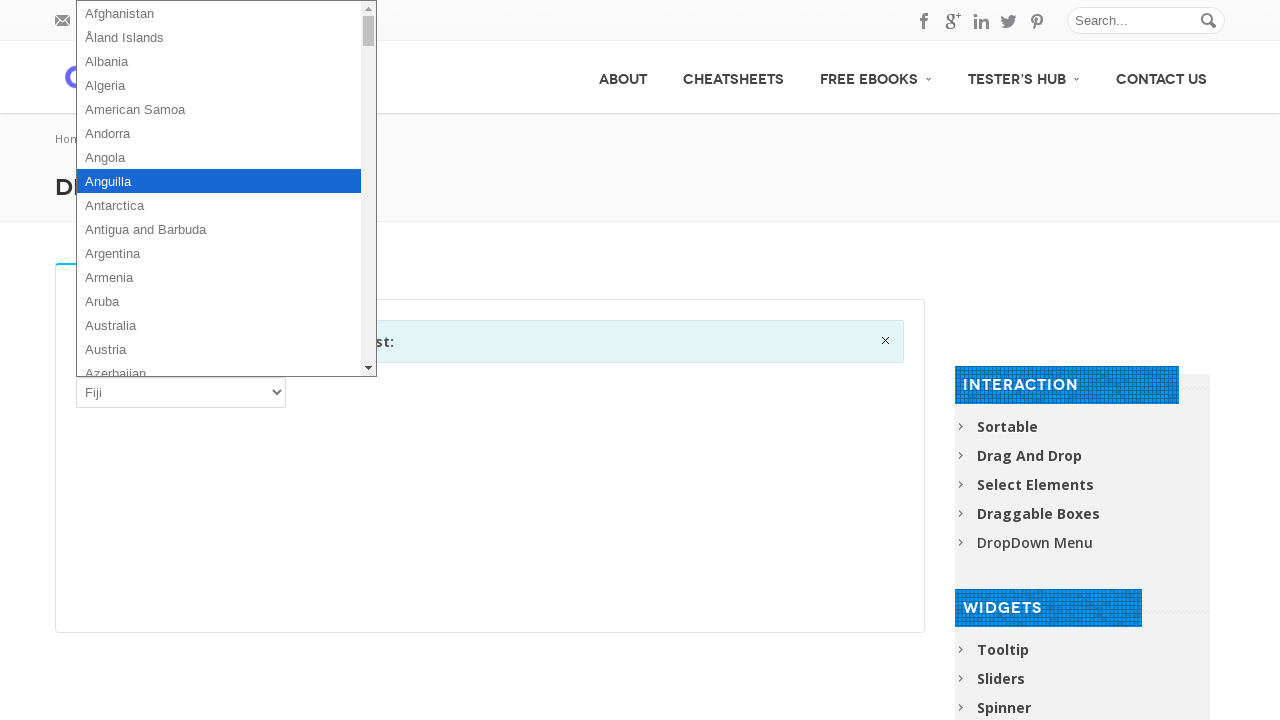